Tests JavaScript alert handling by clicking a button that triggers an alert, capturing the alert text, and accepting/dismissing the alert dialog.

Starting URL: http://www.javascripter.net/faq/alert.htm

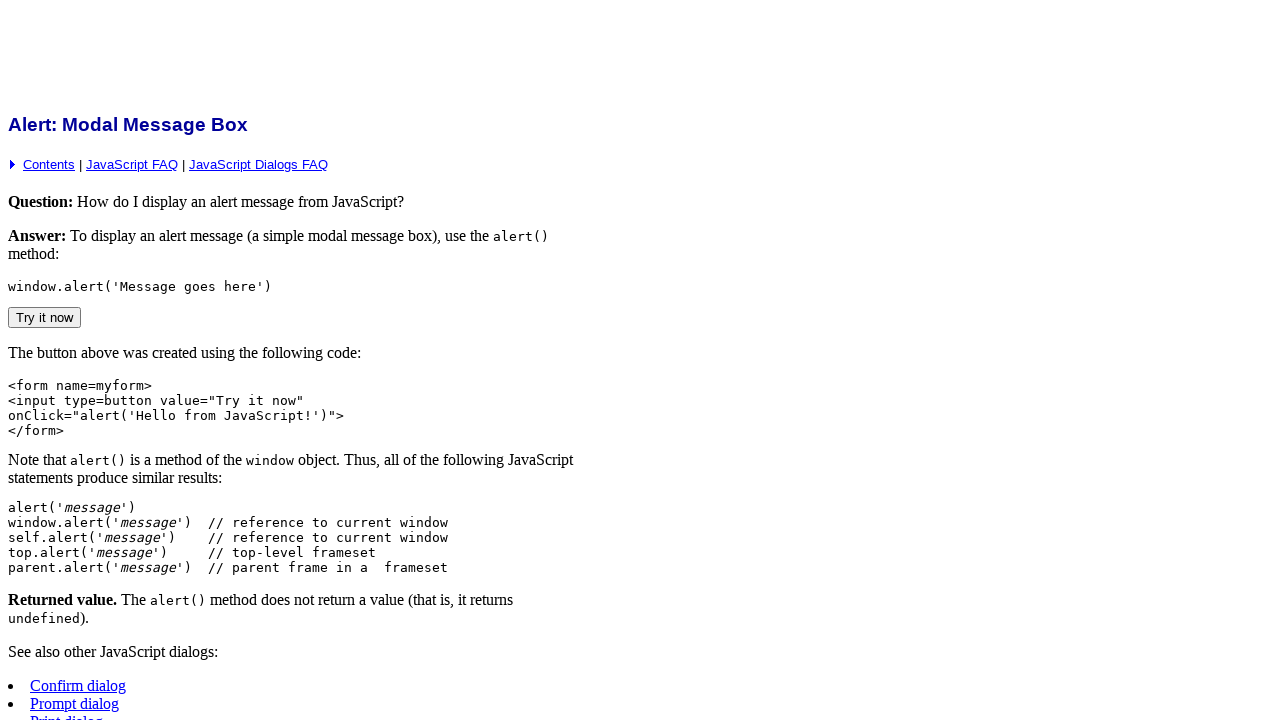

Clicked button to trigger JavaScript alert at (44, 317) on xpath=//html/body/p[1]/table/tbody/tr/td[1]/form/input
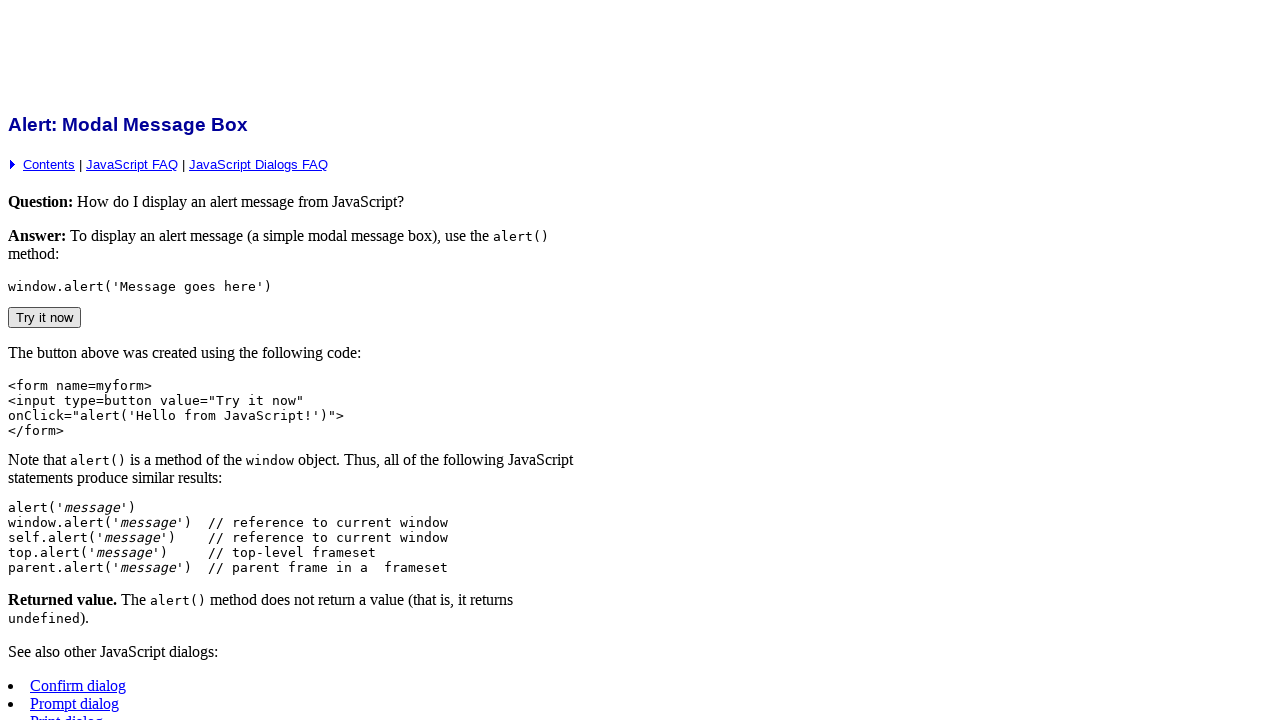

Set up dialog handler to accept alerts
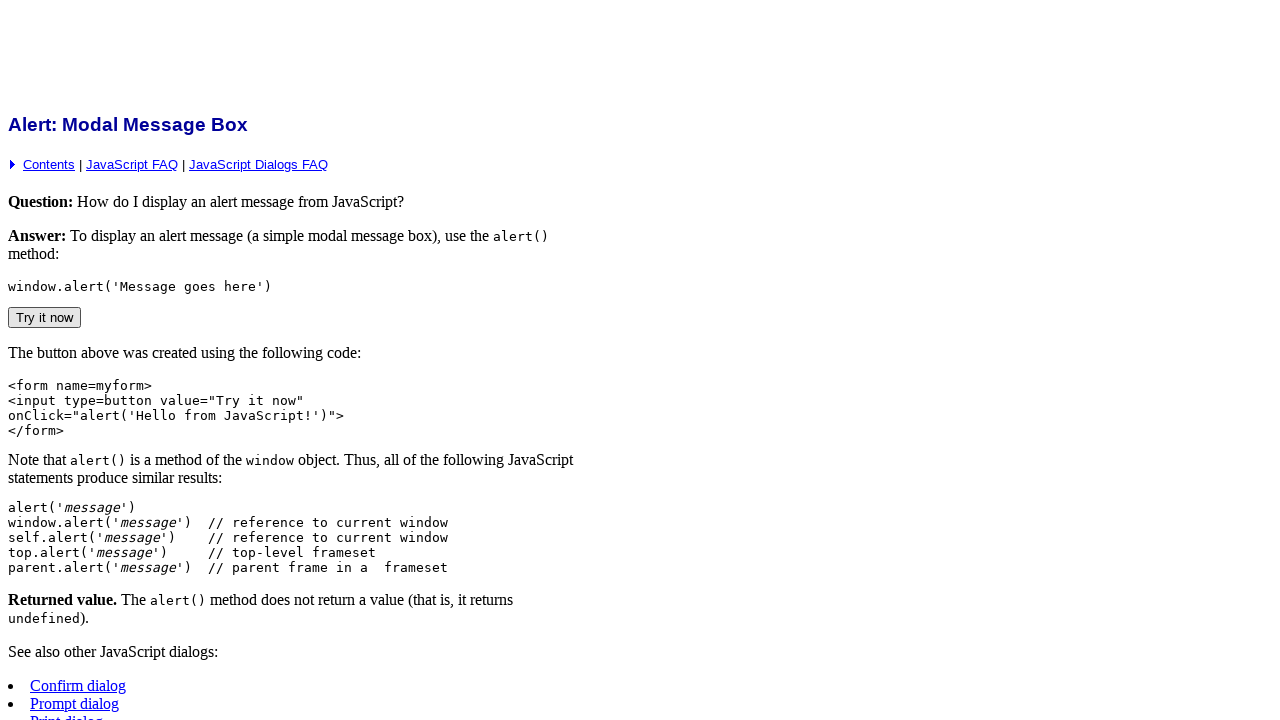

Registered named dialog handler to capture and accept alert message
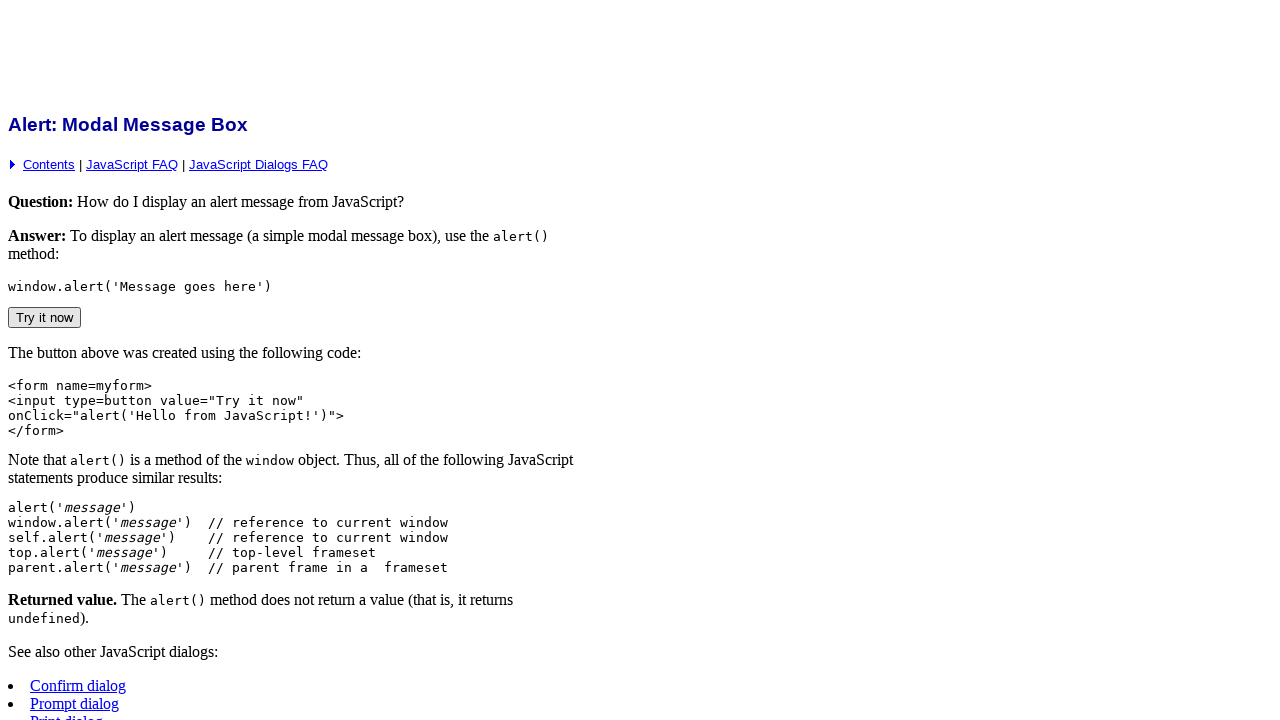

Clicked button again to trigger alert with active dialog handler at (44, 317) on xpath=//html/body/p[1]/table/tbody/tr/td[1]/form/input
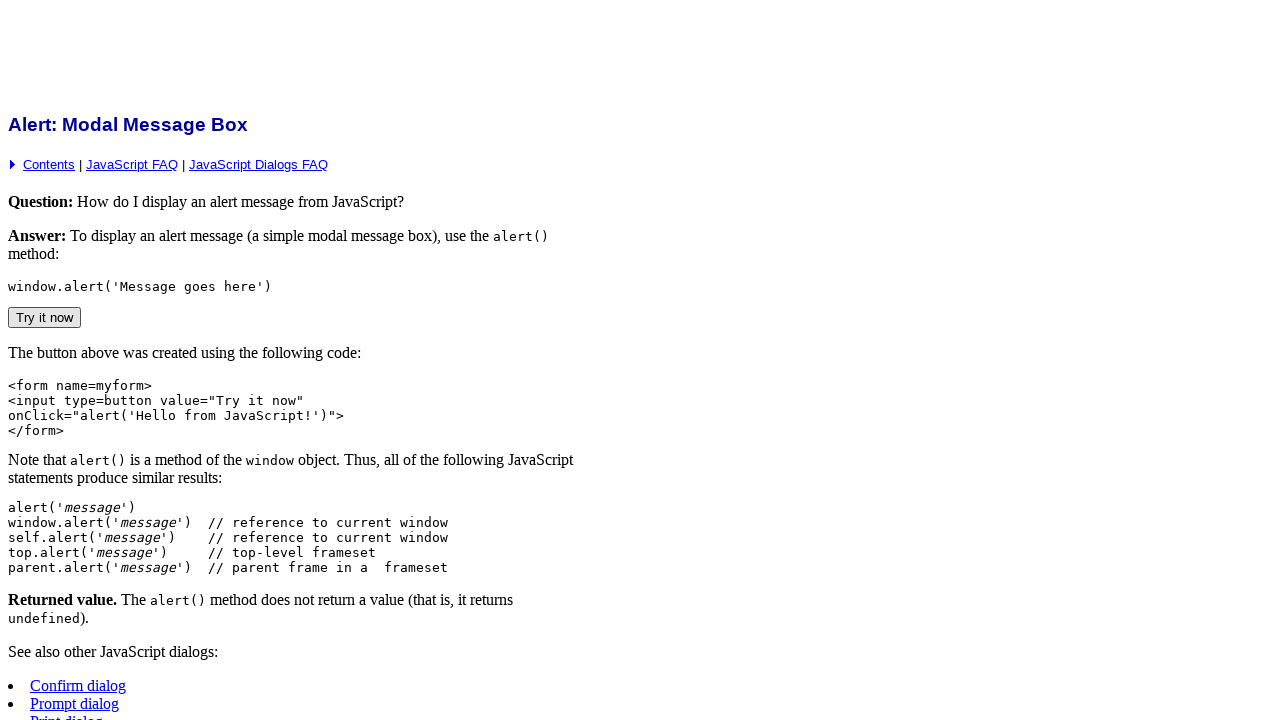

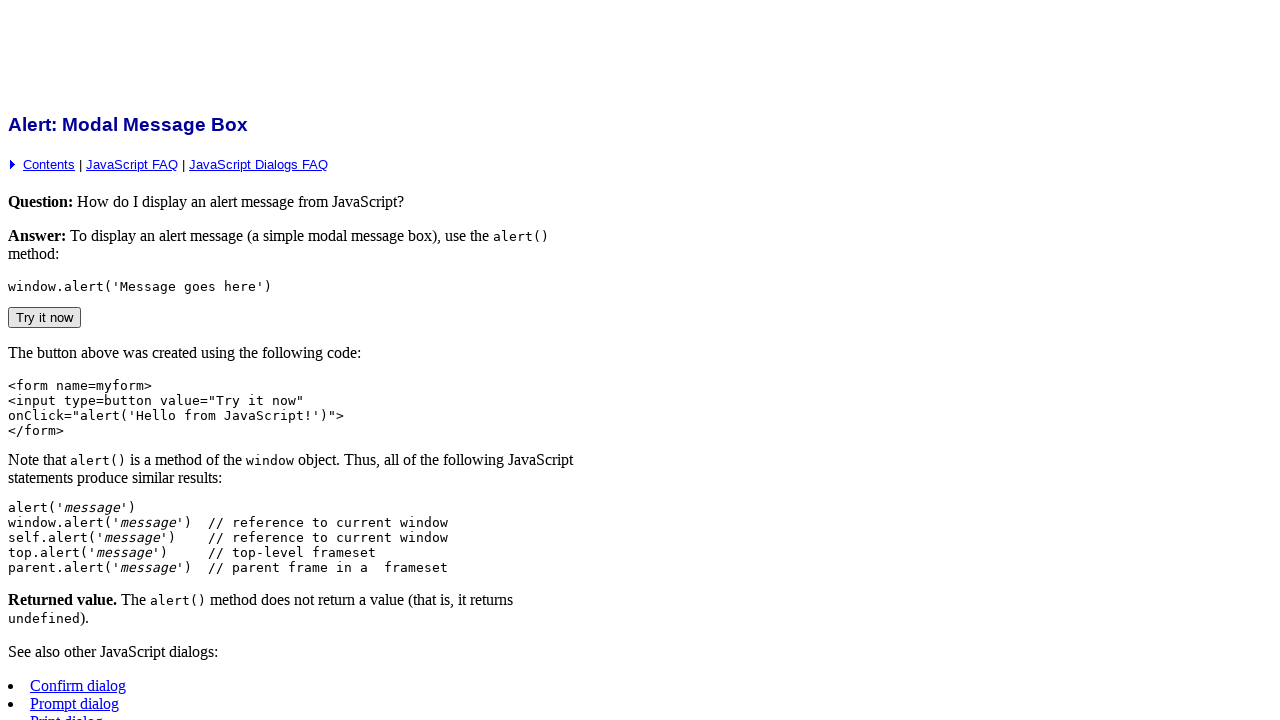